Navigates to a news category page and clicks through pagination to load more articles, verifying that article content is displayed on each page.

Starting URL: https://www.dailynewsegypt.com/category/business/real-estate-a-construction/

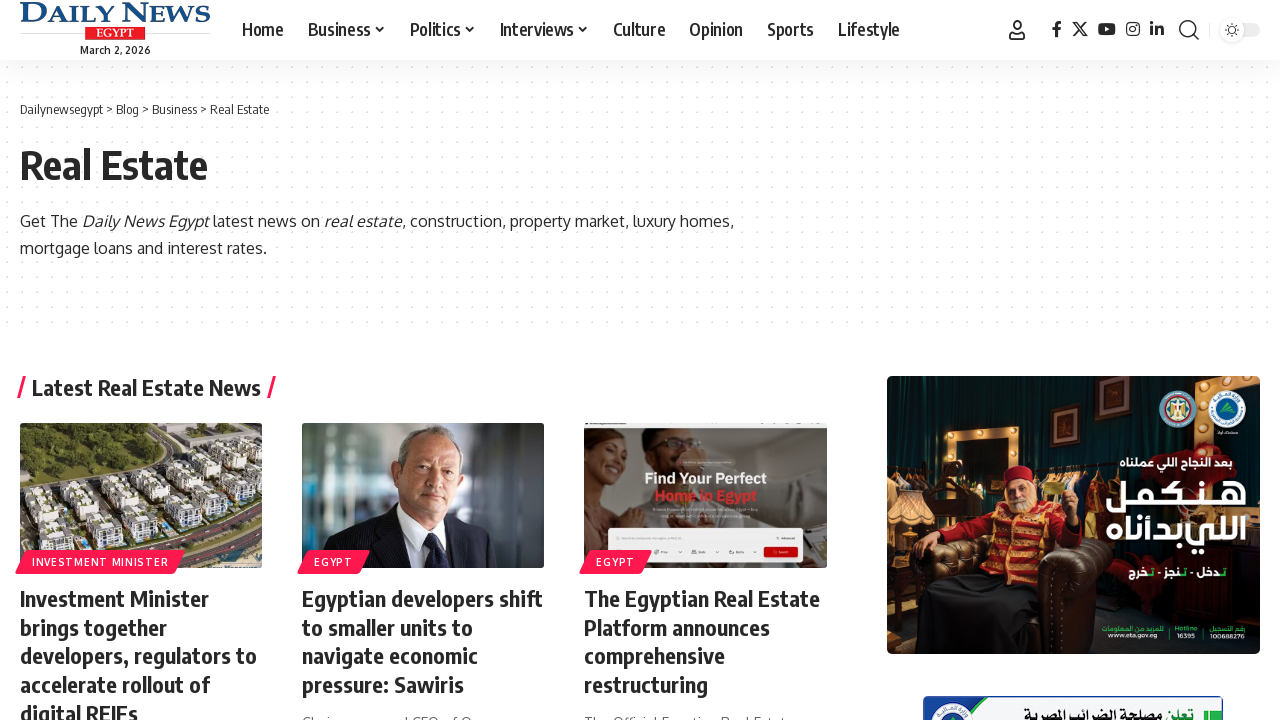

Waited for article container div.p-wrap to load on initial page
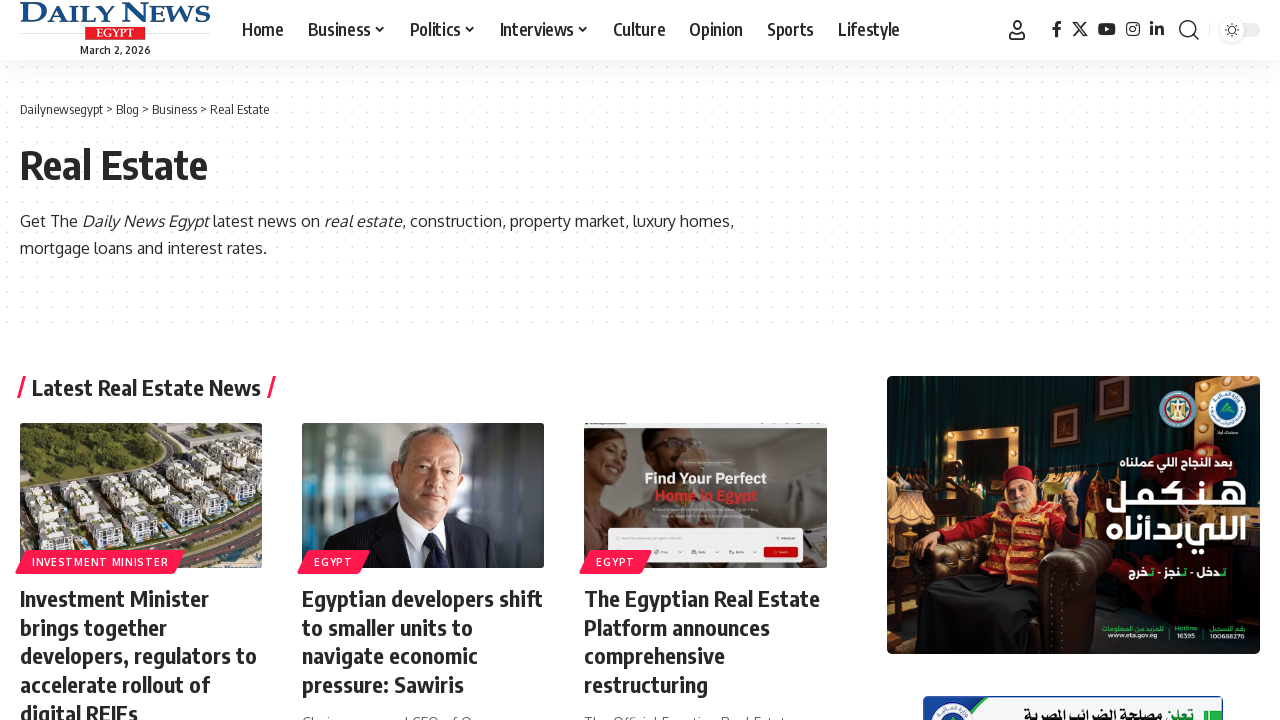

Waited for article links a.p-url to be visible
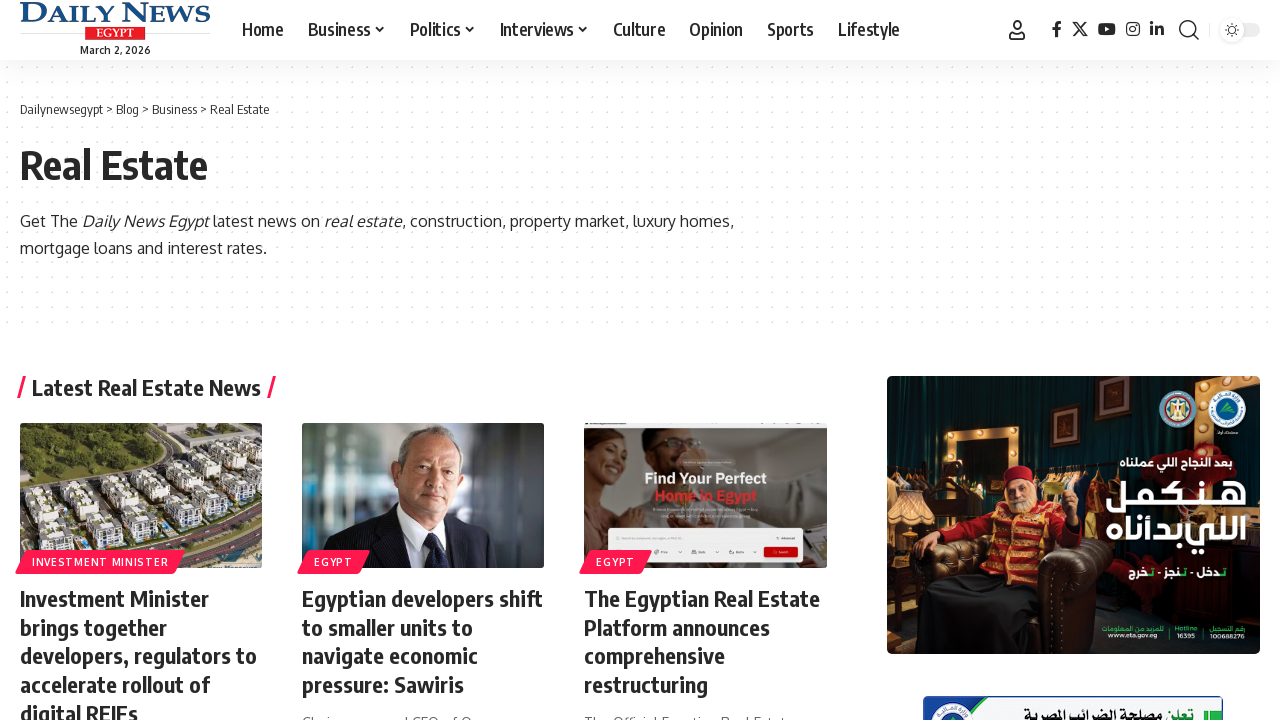

Queried for next pagination button a.next
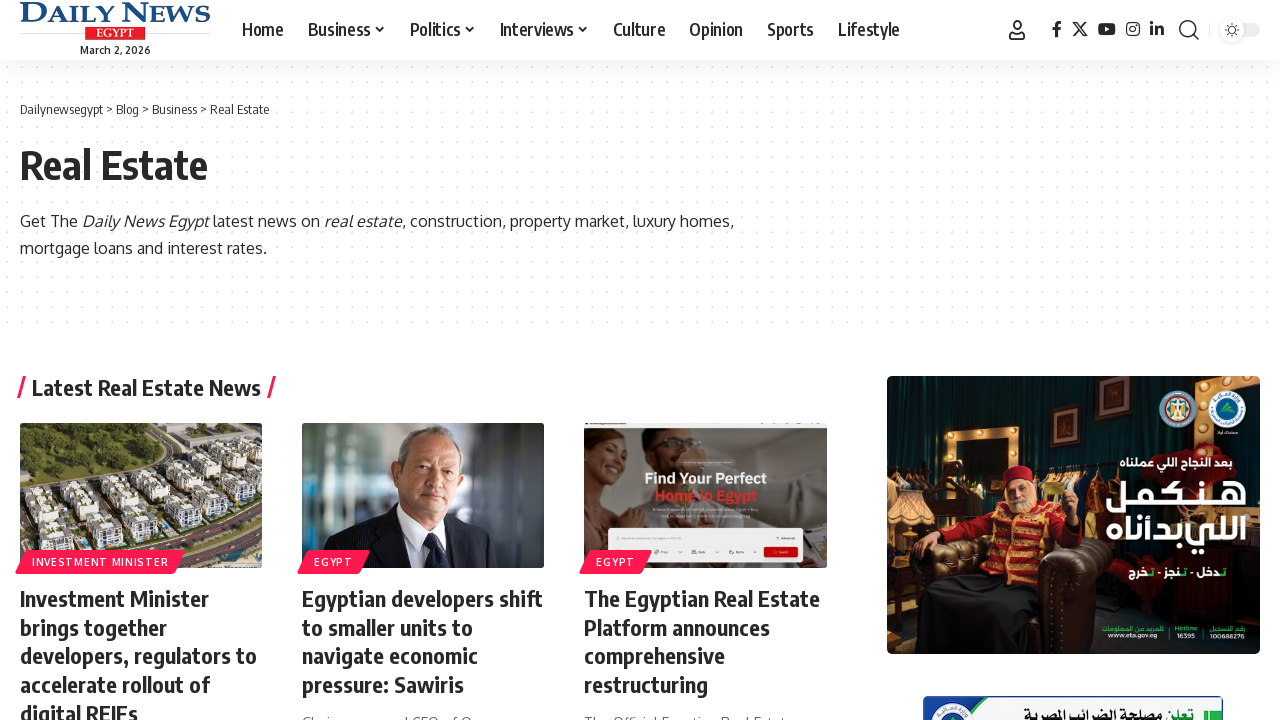

Clicked next pagination button to load more articles
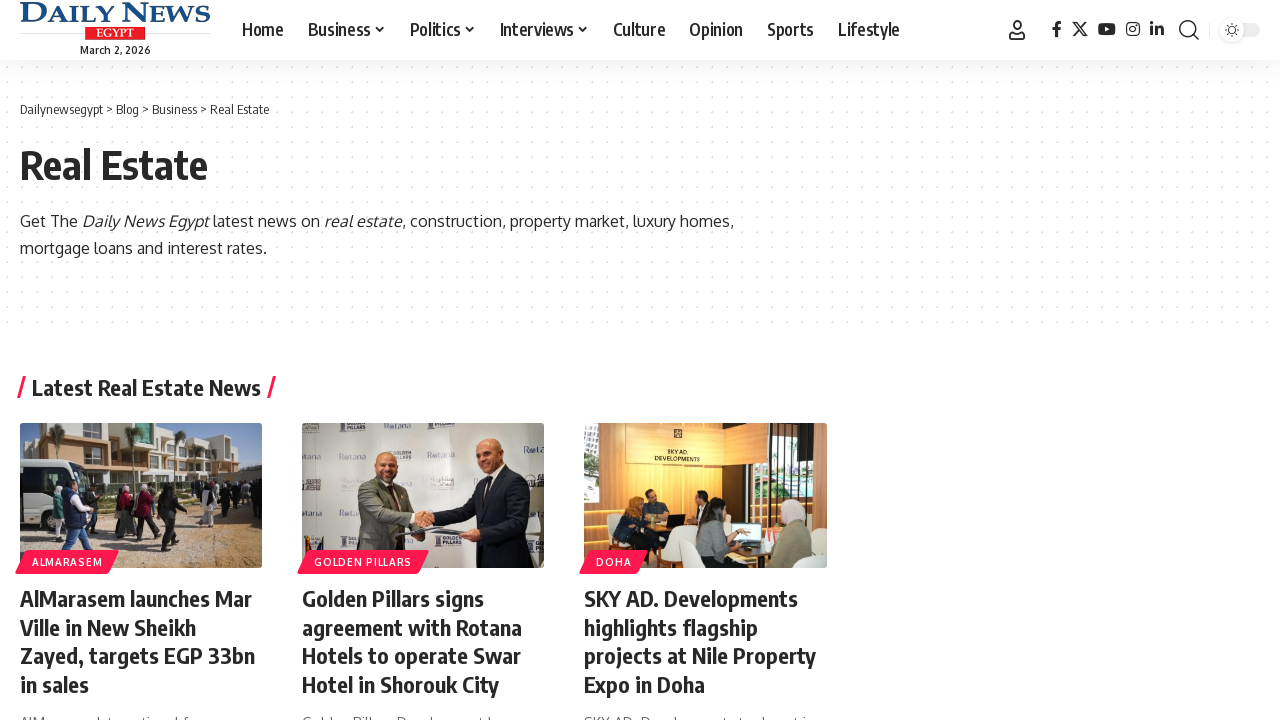

Waited for network to become idle after pagination click
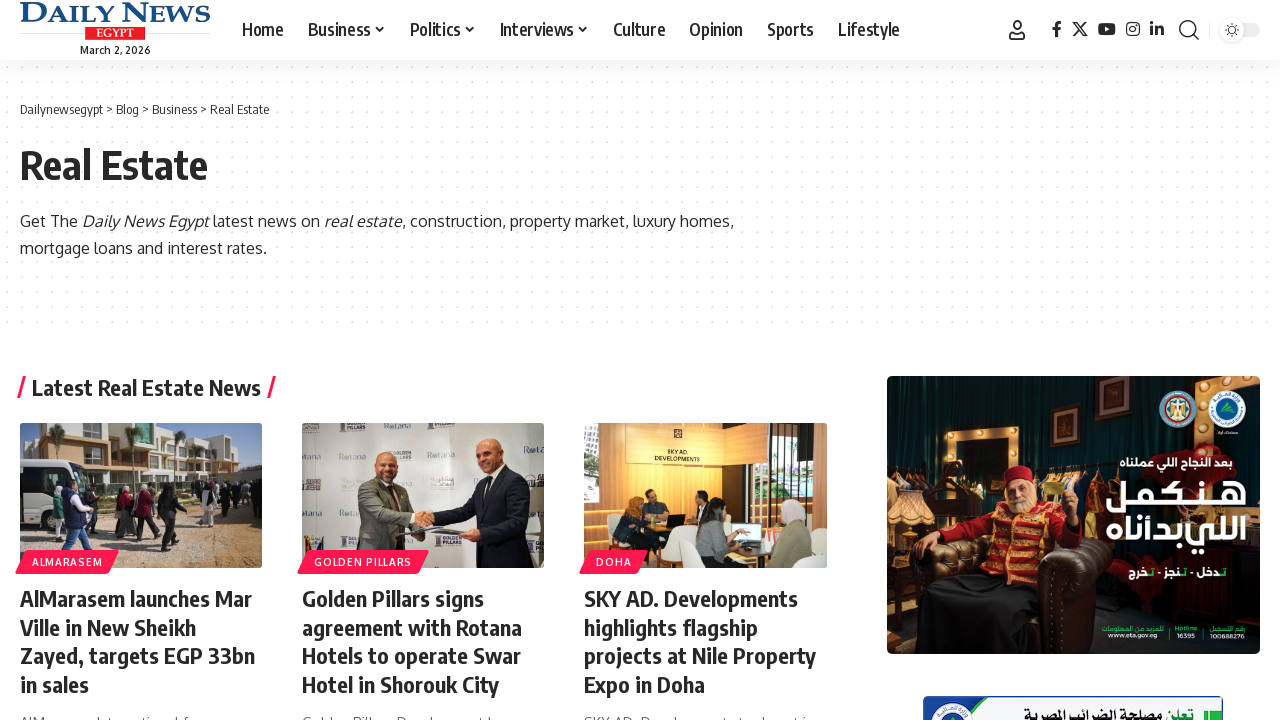

Waited for article links a.p-url to be visible
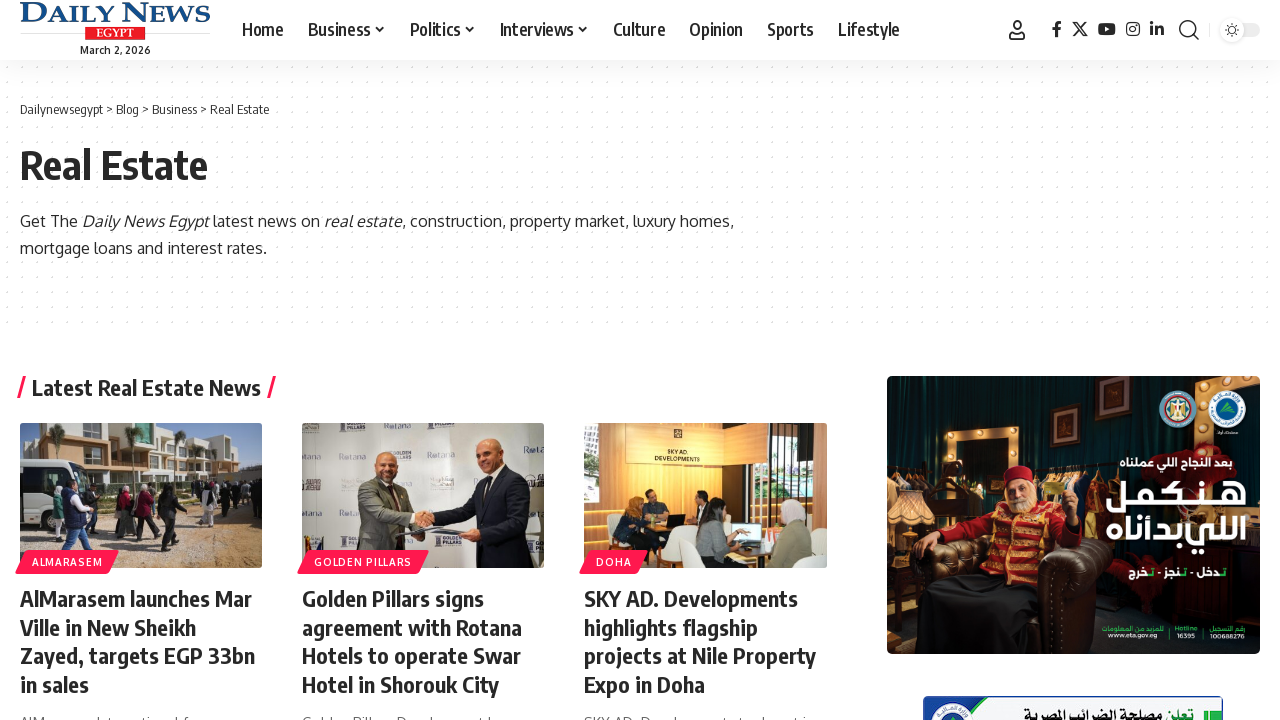

Queried for next pagination button a.next
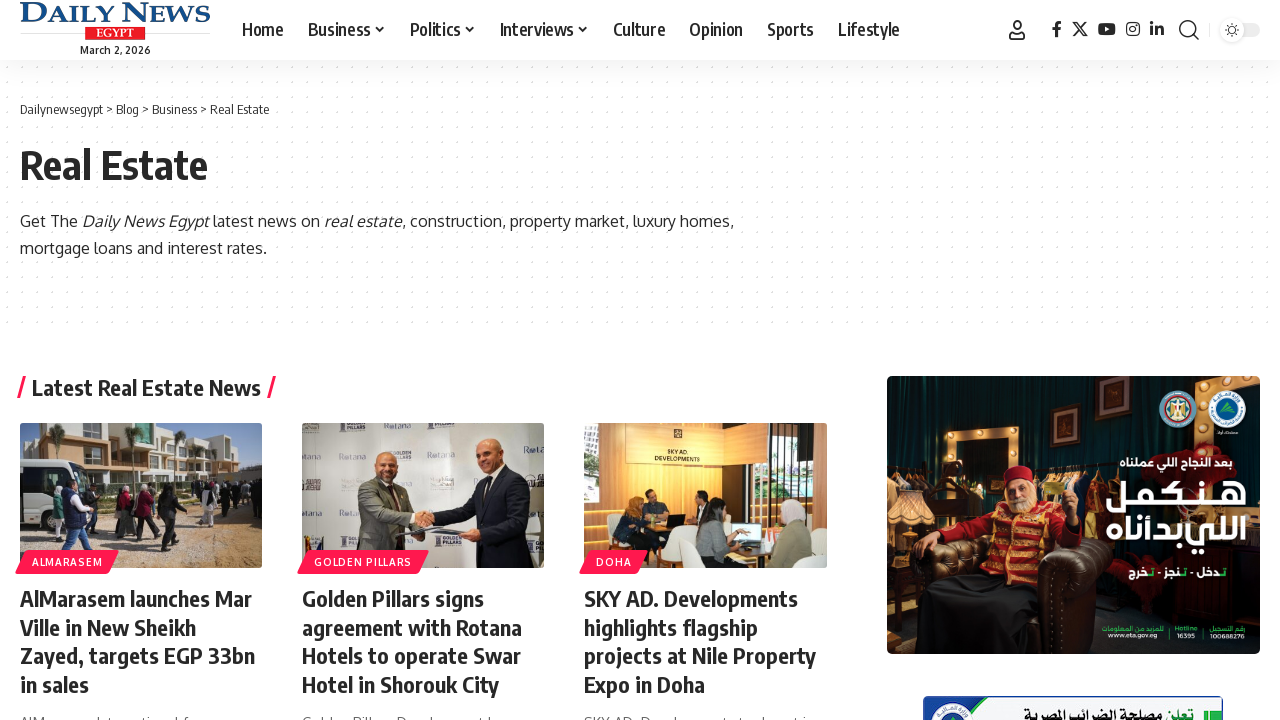

Clicked next pagination button to load more articles
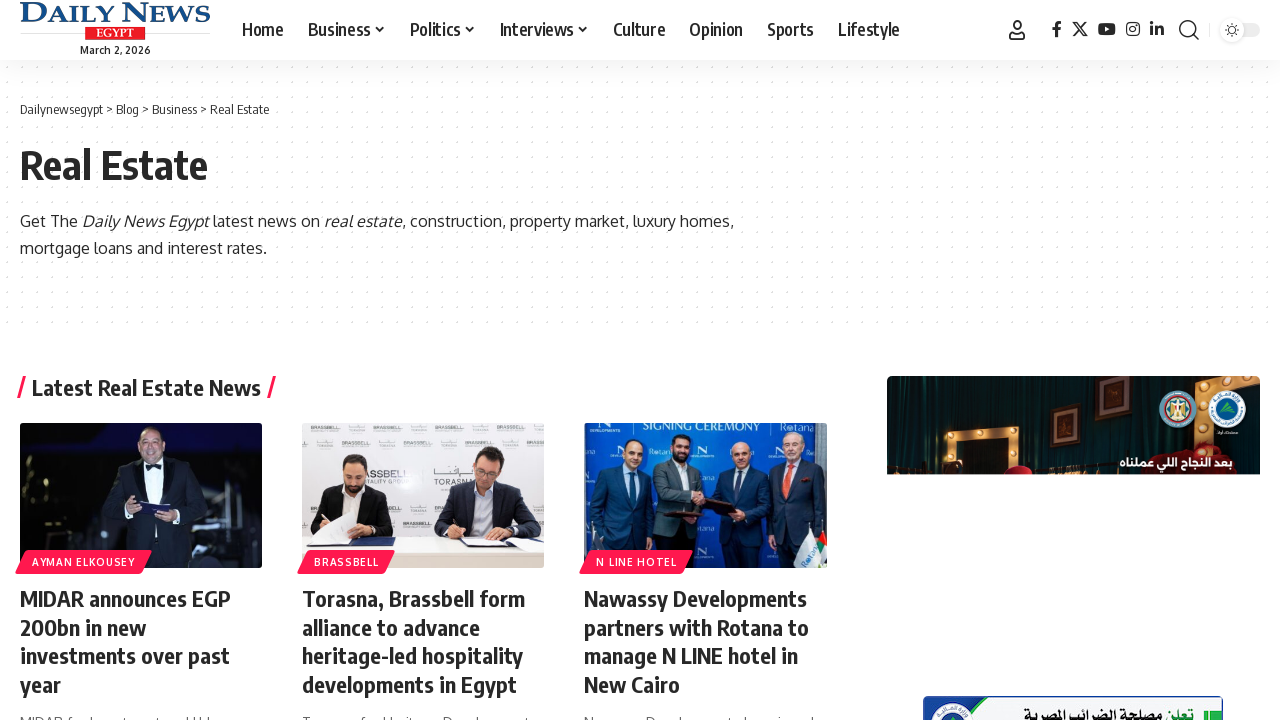

Waited for network to become idle after pagination click
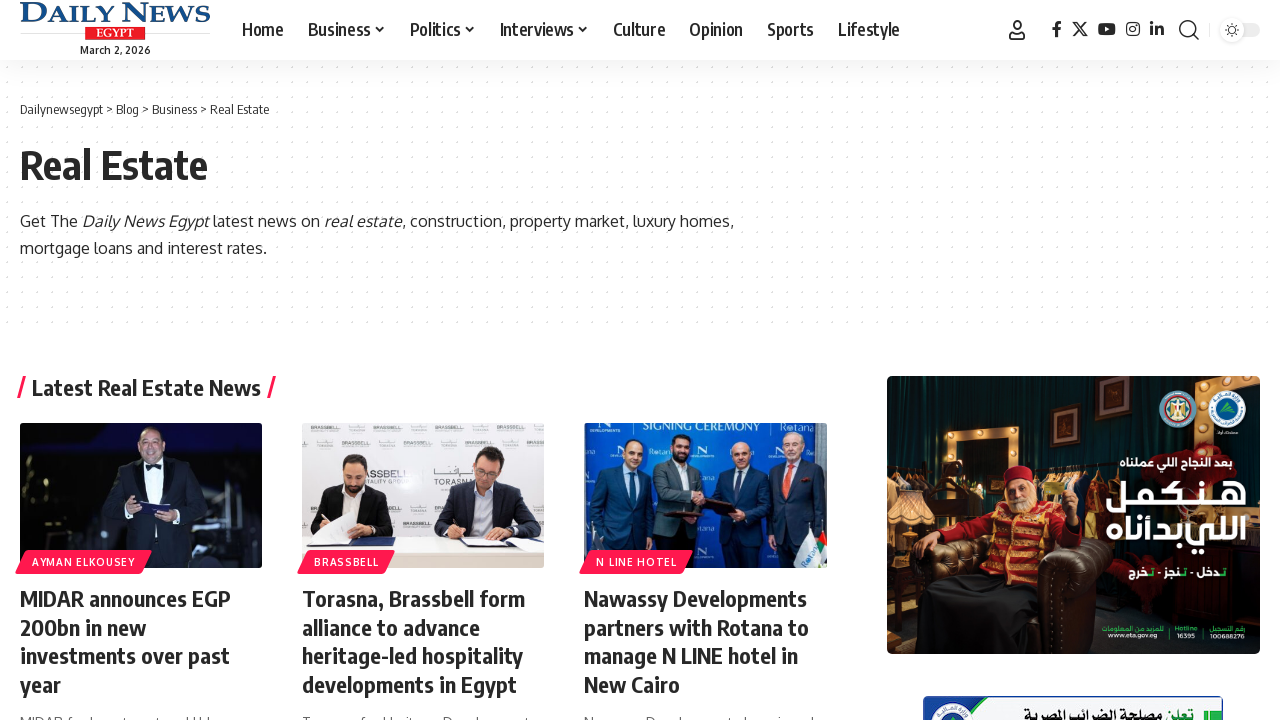

Waited for article links a.p-url to be visible
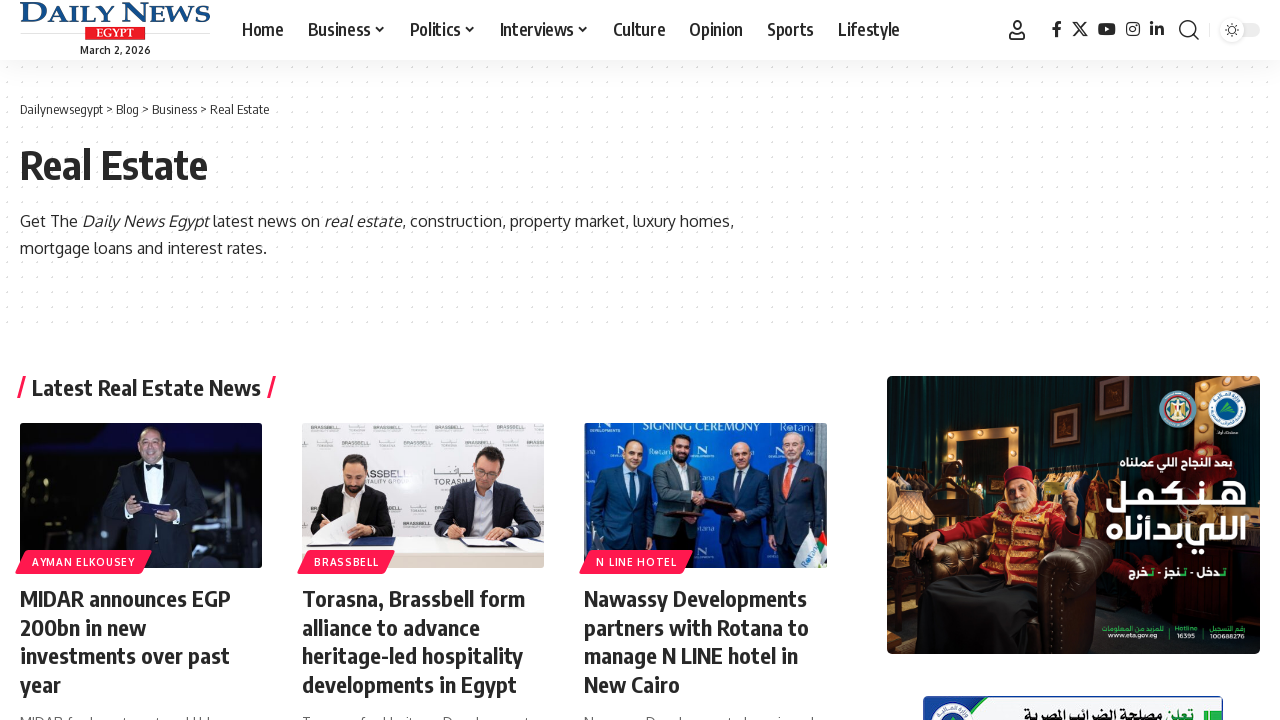

Queried for next pagination button a.next
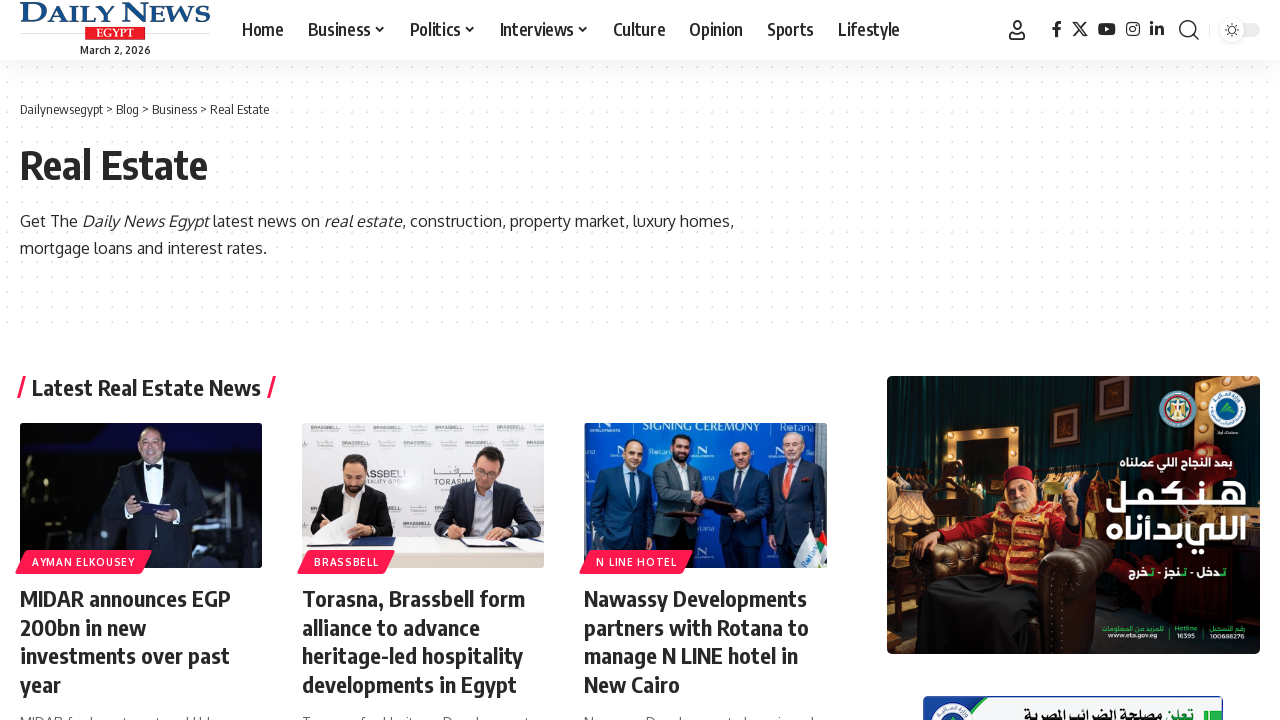

Clicked next pagination button to load more articles
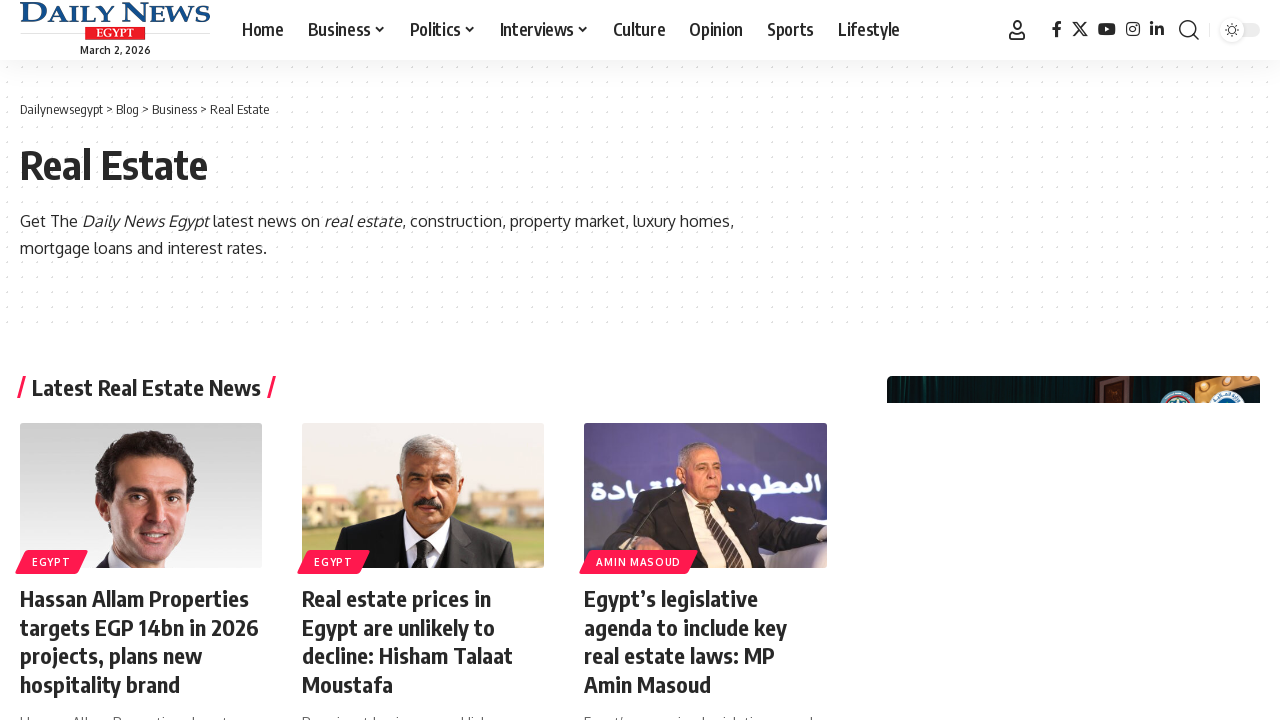

Waited for network to become idle after pagination click
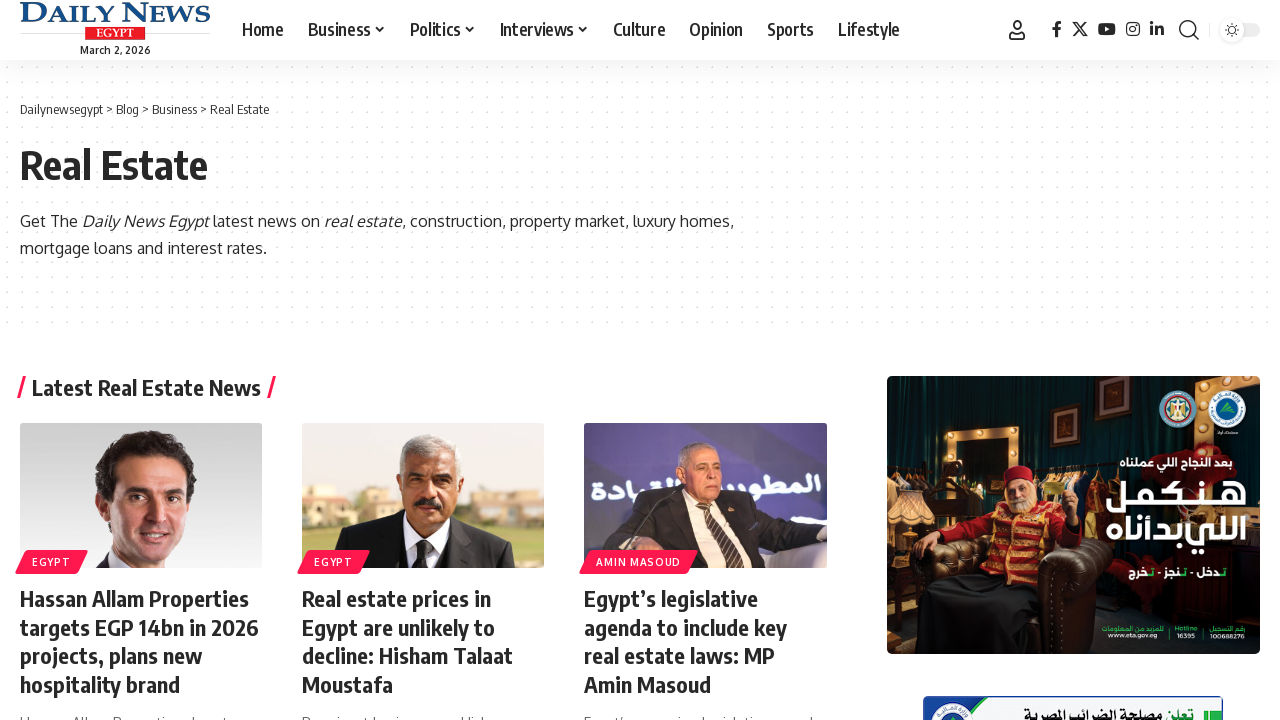

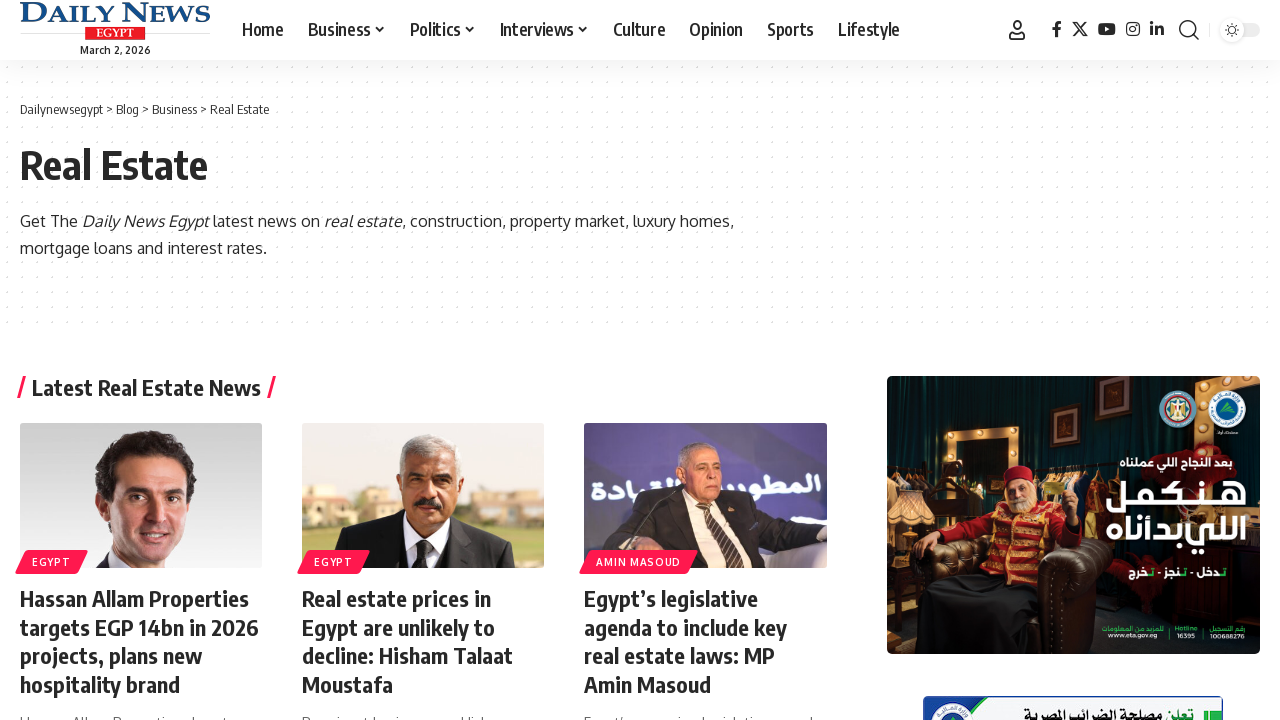